Tests multiple window handling by clicking a button to open a new window, switching to it to verify content, then closing both windows

Starting URL: https://demoqa.com/browser-windows

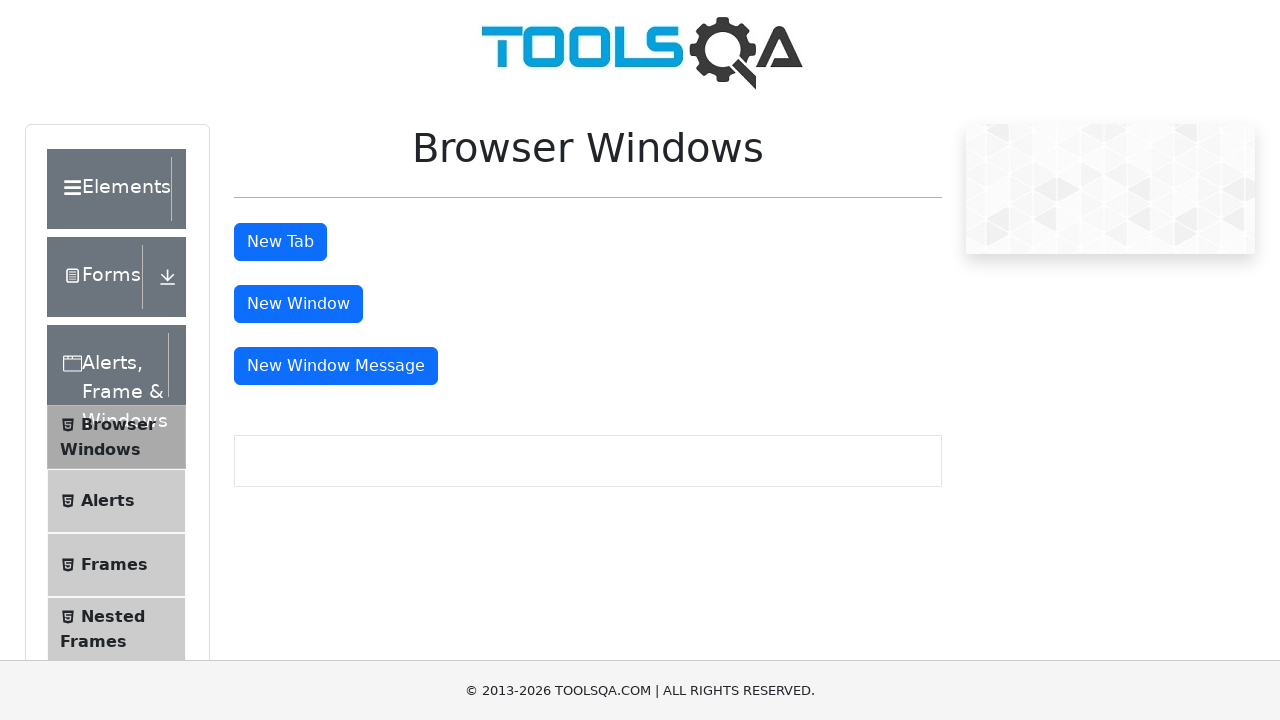

Clicked button to open new window at (298, 304) on #windowButton
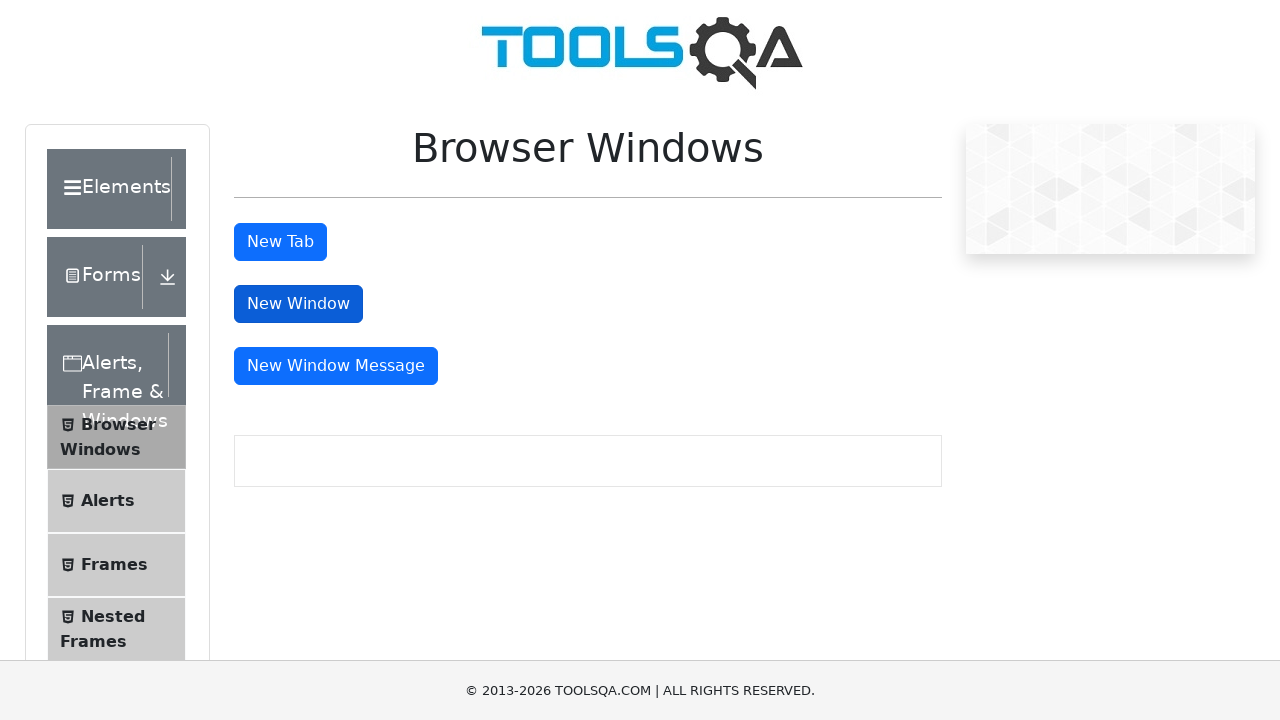

New window opened and captured
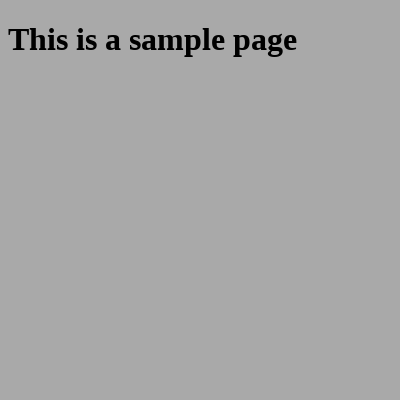

New window page load state completed
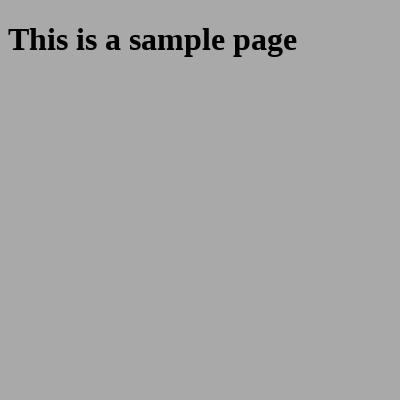

Retrieved heading text from child window: This is a sample page
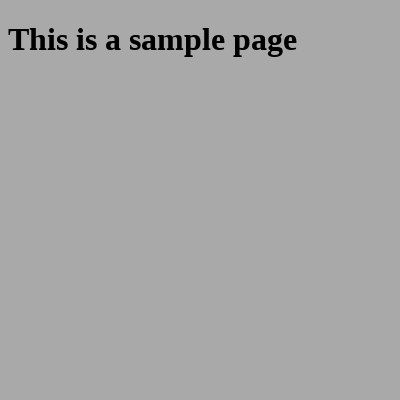

Printed heading text to console
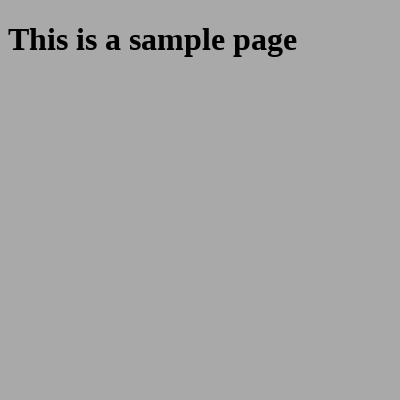

Closed child window
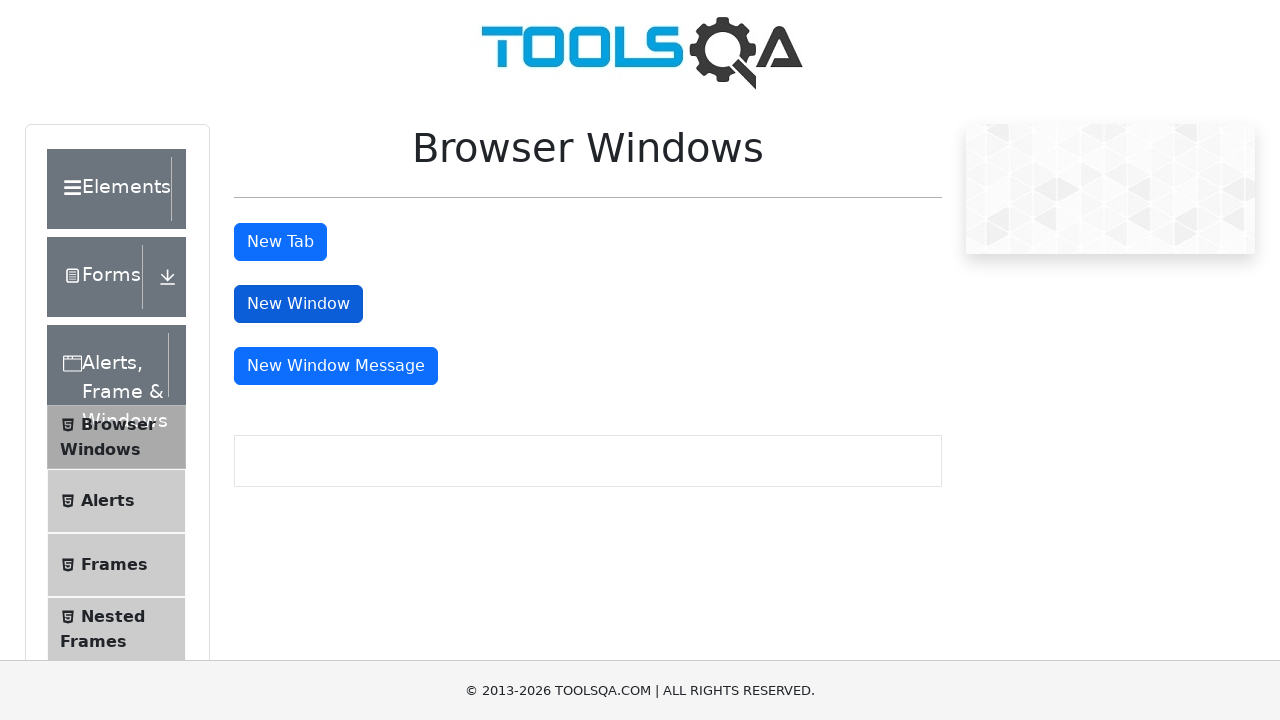

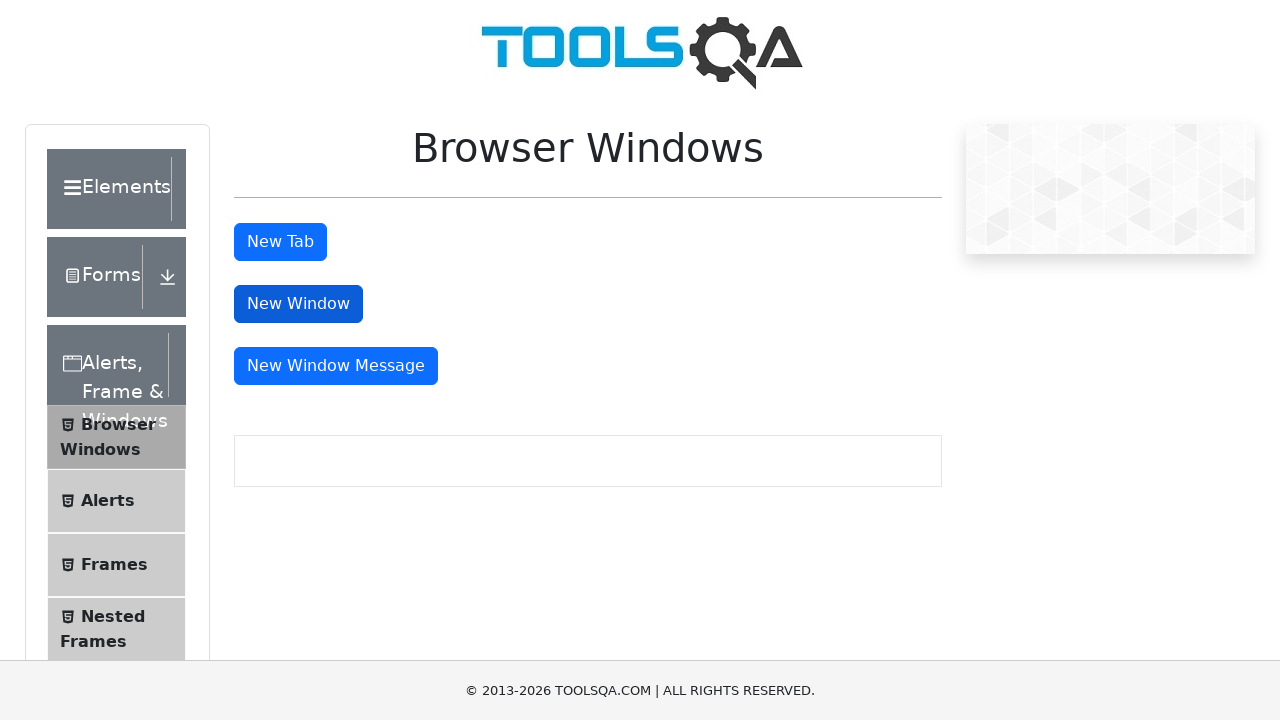